Tests dropdown handling by selecting an option from a dropdown menu by visible text

Starting URL: http://omayo.blogspot.com

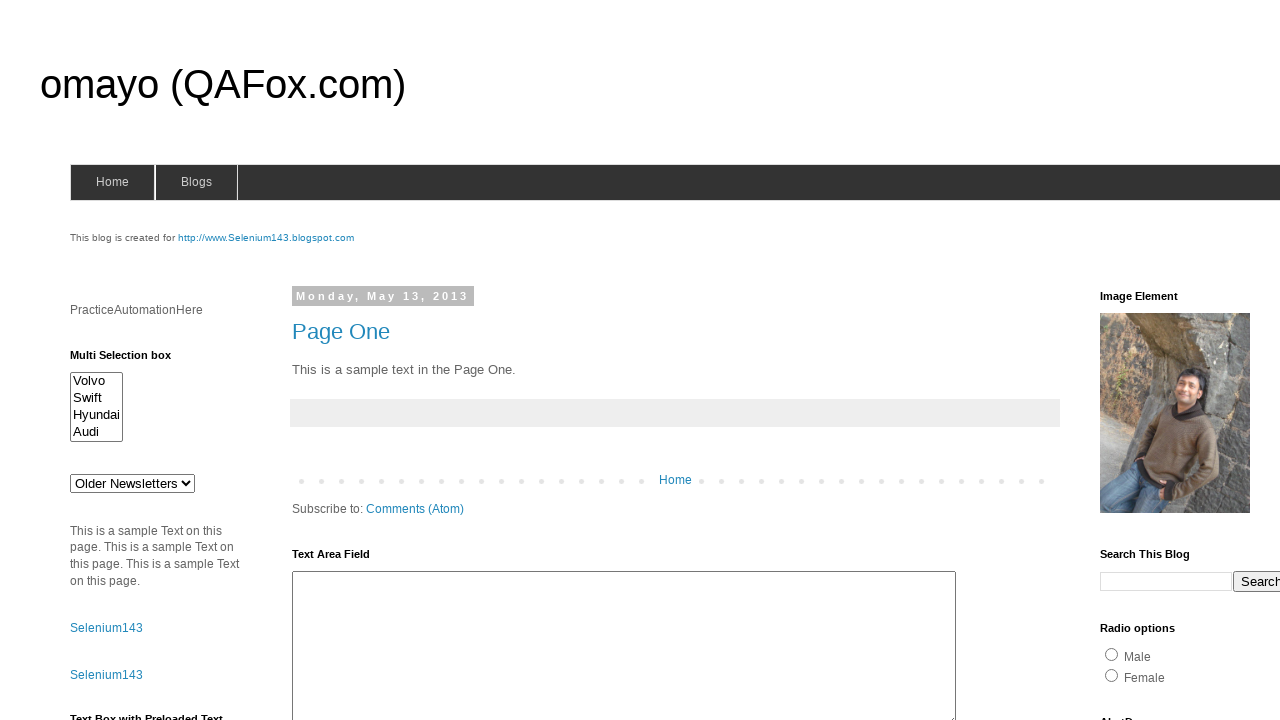

Selected 'doc 3' from dropdown menu #drop1 on #drop1
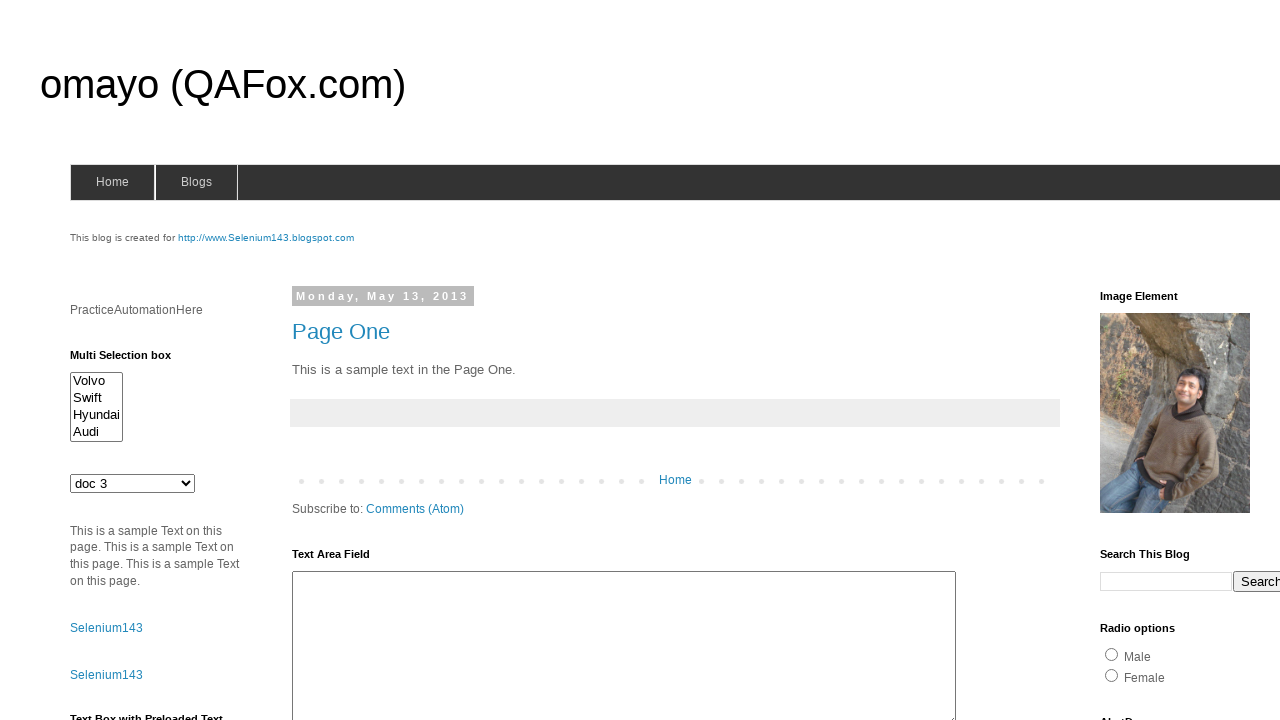

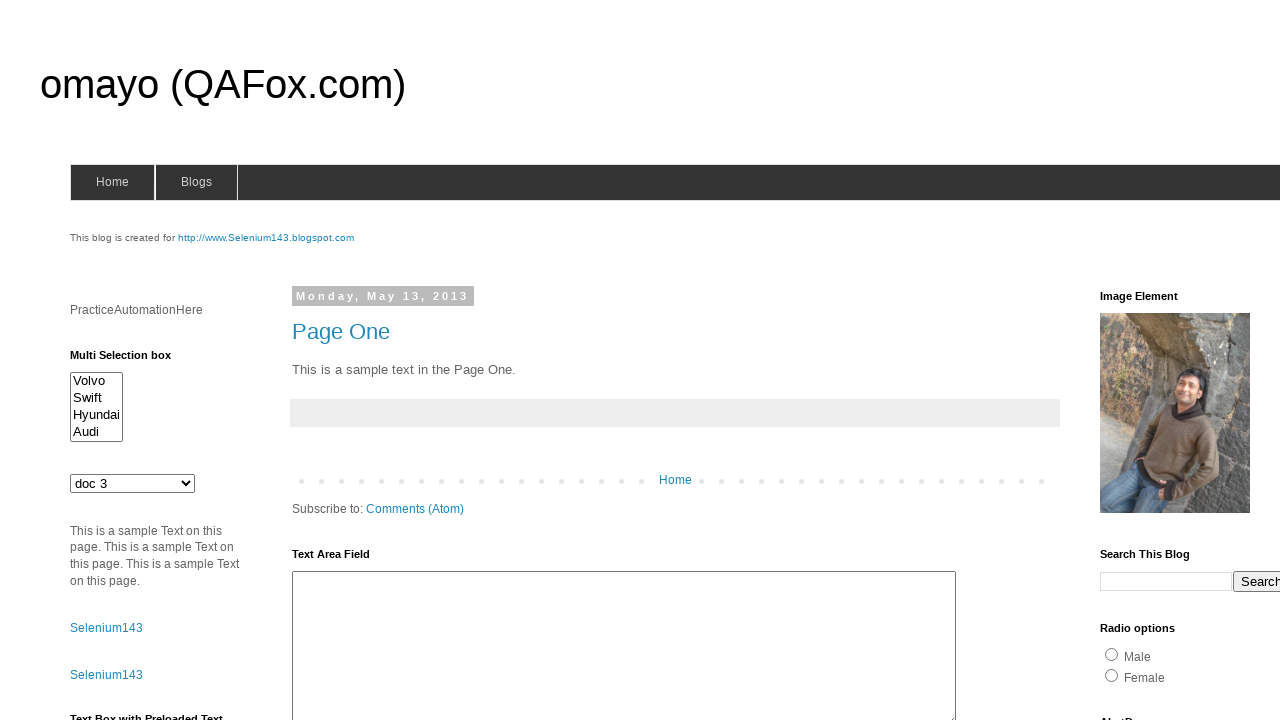